Tests passenger dropdown functionality by clicking to open the dropdown, incrementing the adult passenger count 4 times (from 1 to 5), closing the dropdown, and verifying the displayed text shows "5 Adult"

Starting URL: https://rahulshettyacademy.com/dropdownsPractise/

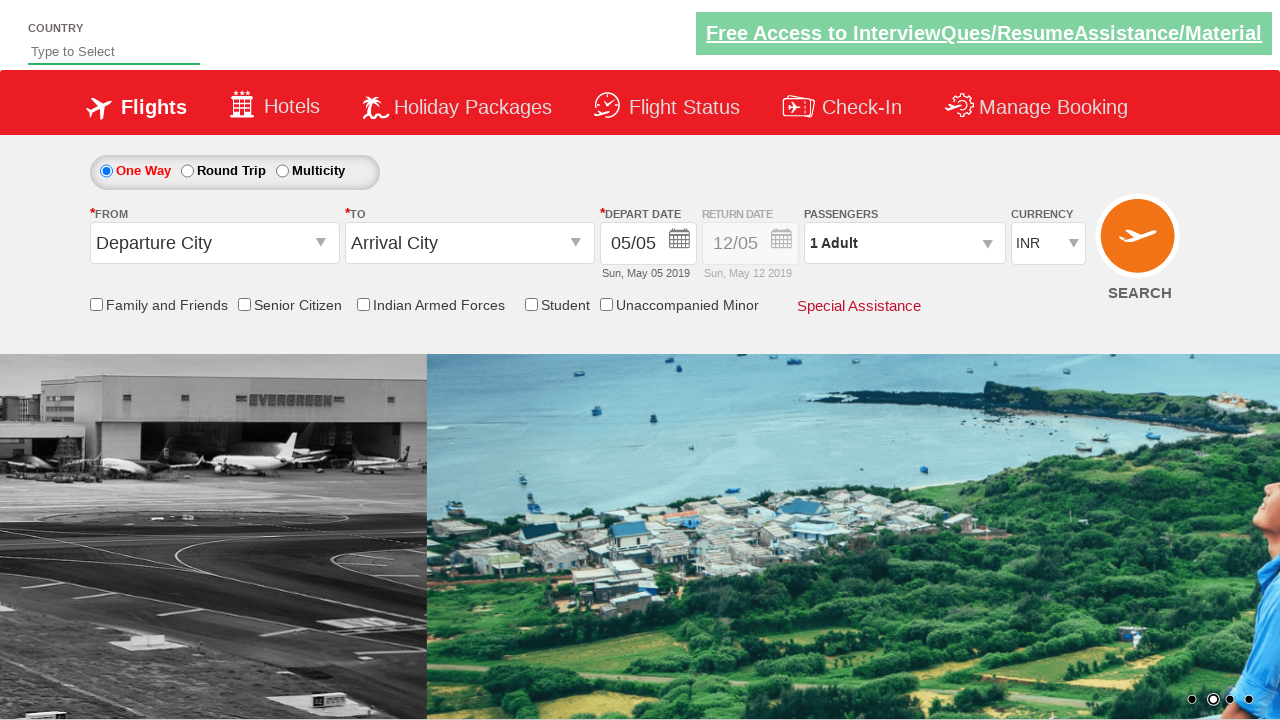

Clicked on passenger info dropdown to open it at (904, 243) on #divpaxinfo
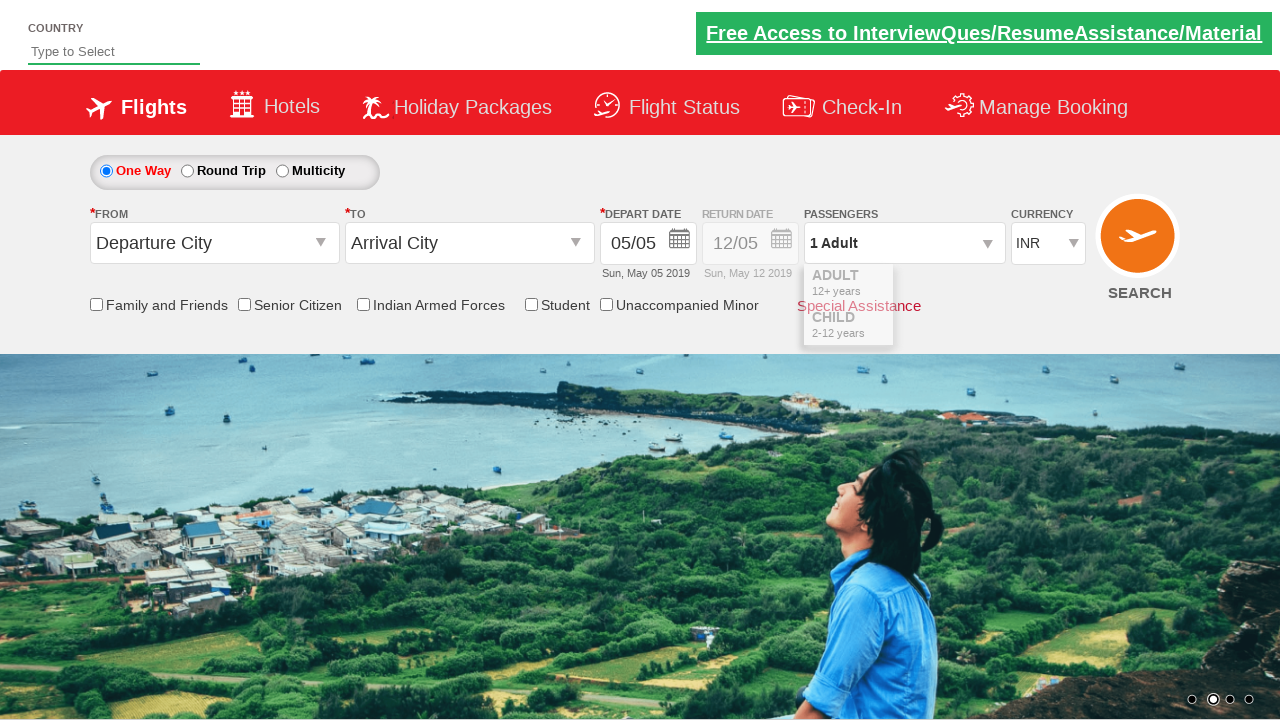

Waited for dropdown to be visible
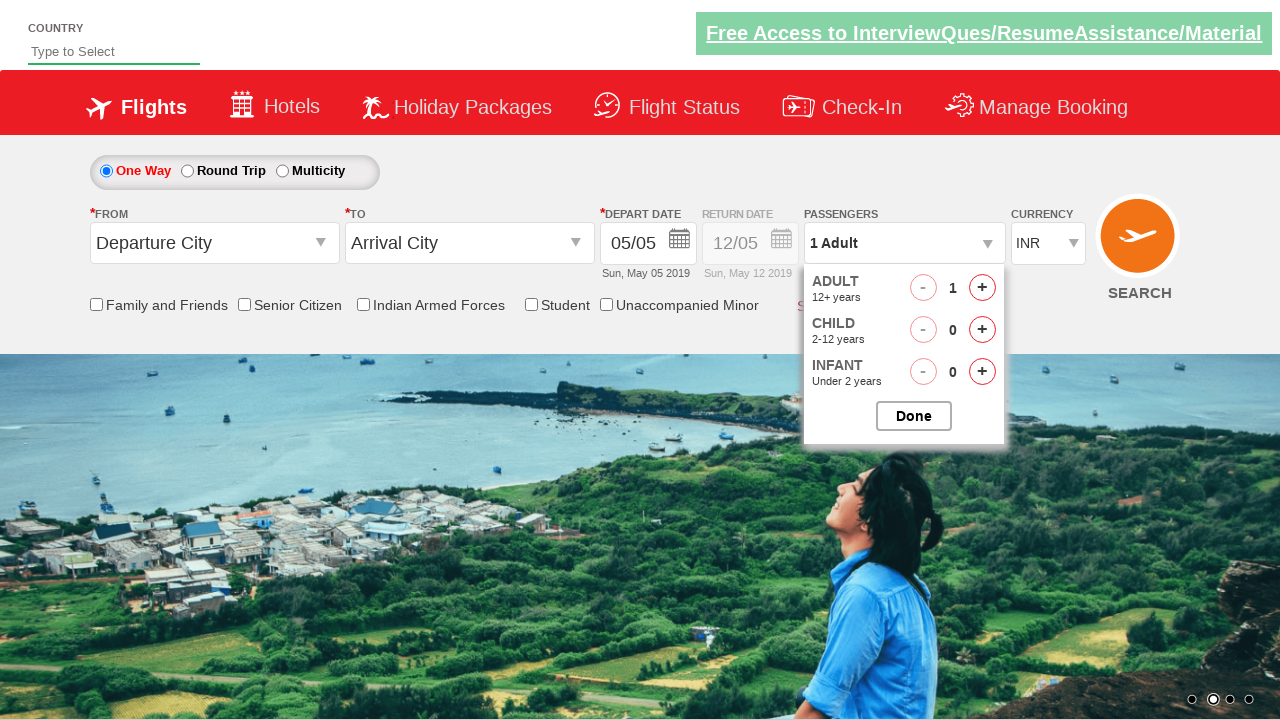

Clicked increment adult button (click 1 of 4) at (982, 288) on #hrefIncAdt
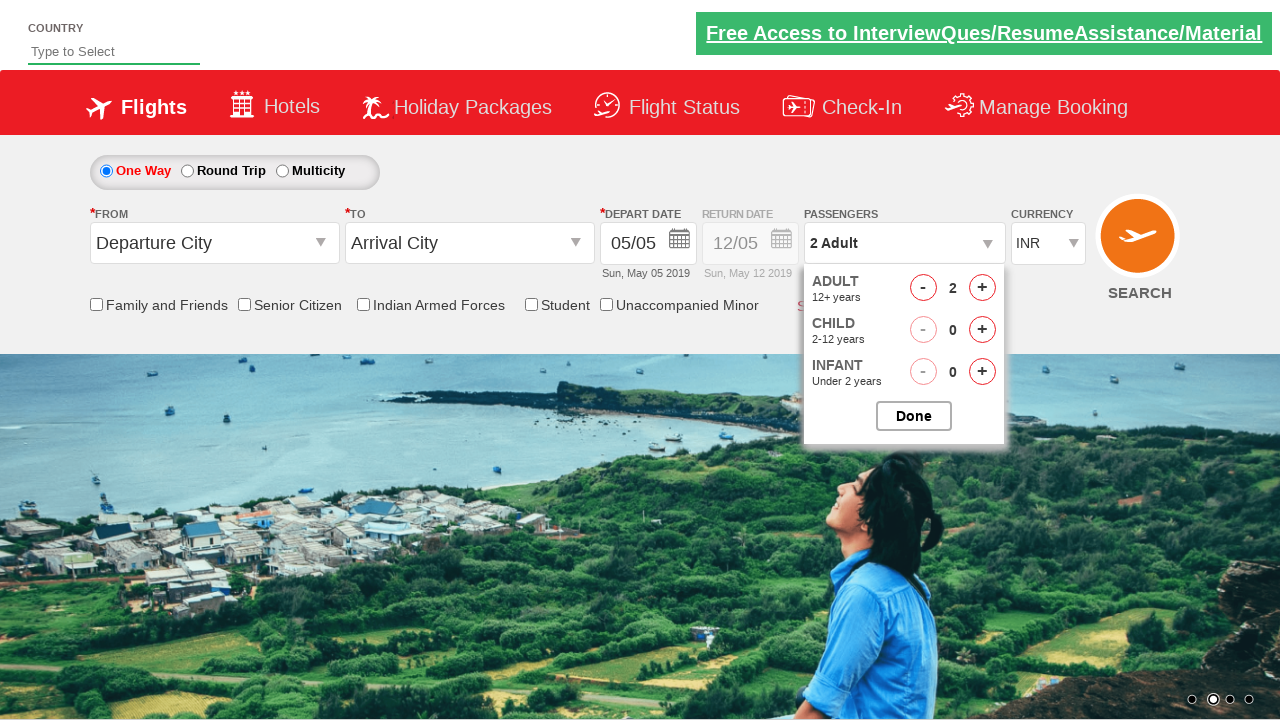

Clicked increment adult button (click 2 of 4) at (982, 288) on #hrefIncAdt
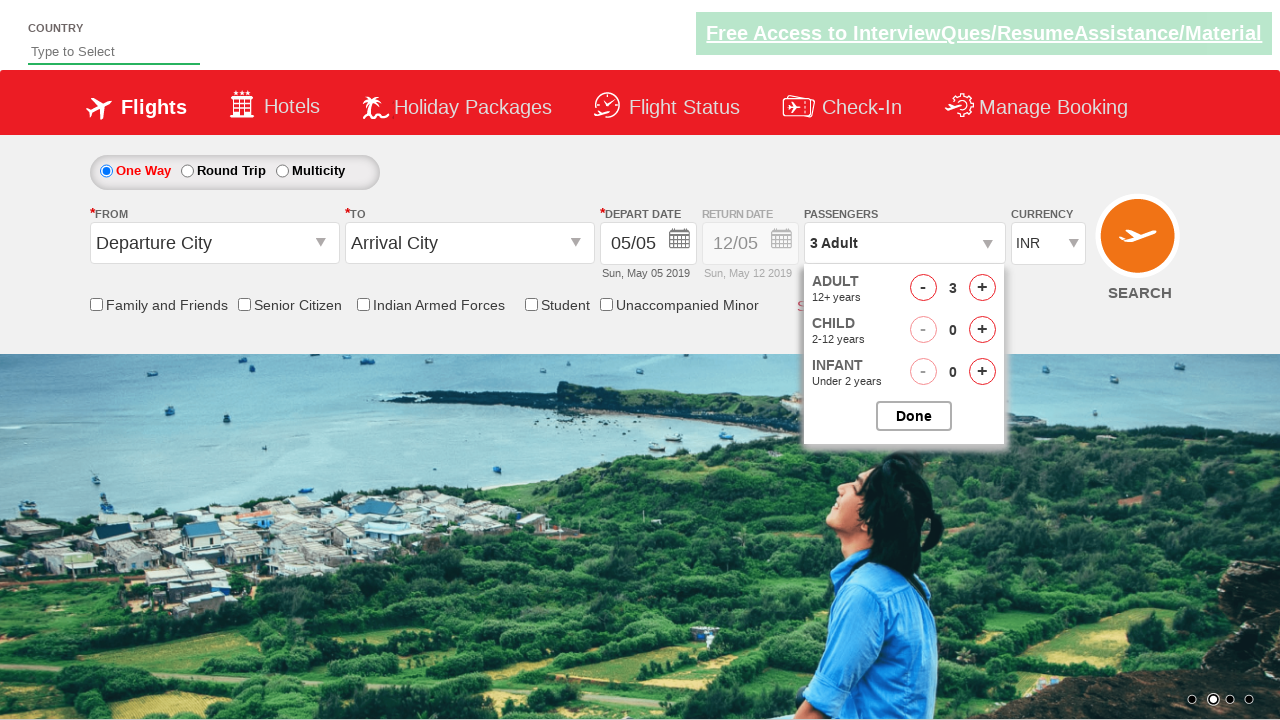

Clicked increment adult button (click 3 of 4) at (982, 288) on #hrefIncAdt
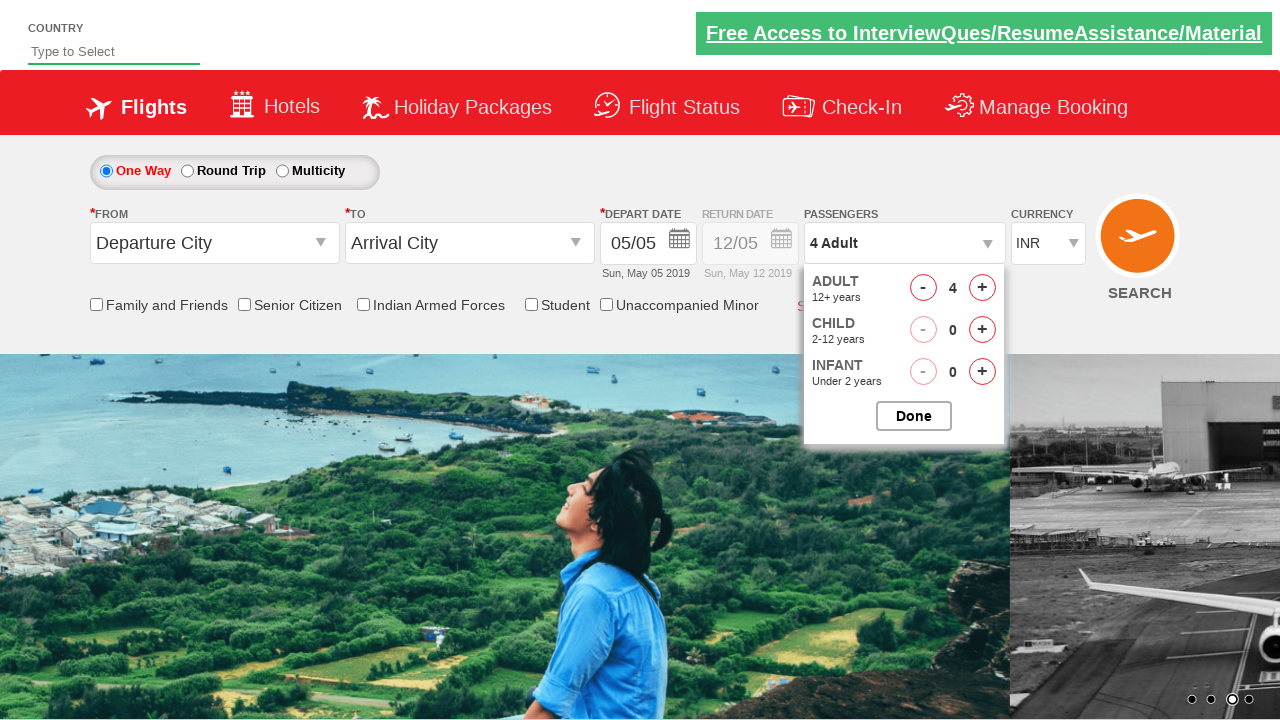

Clicked increment adult button (click 4 of 4) at (982, 288) on #hrefIncAdt
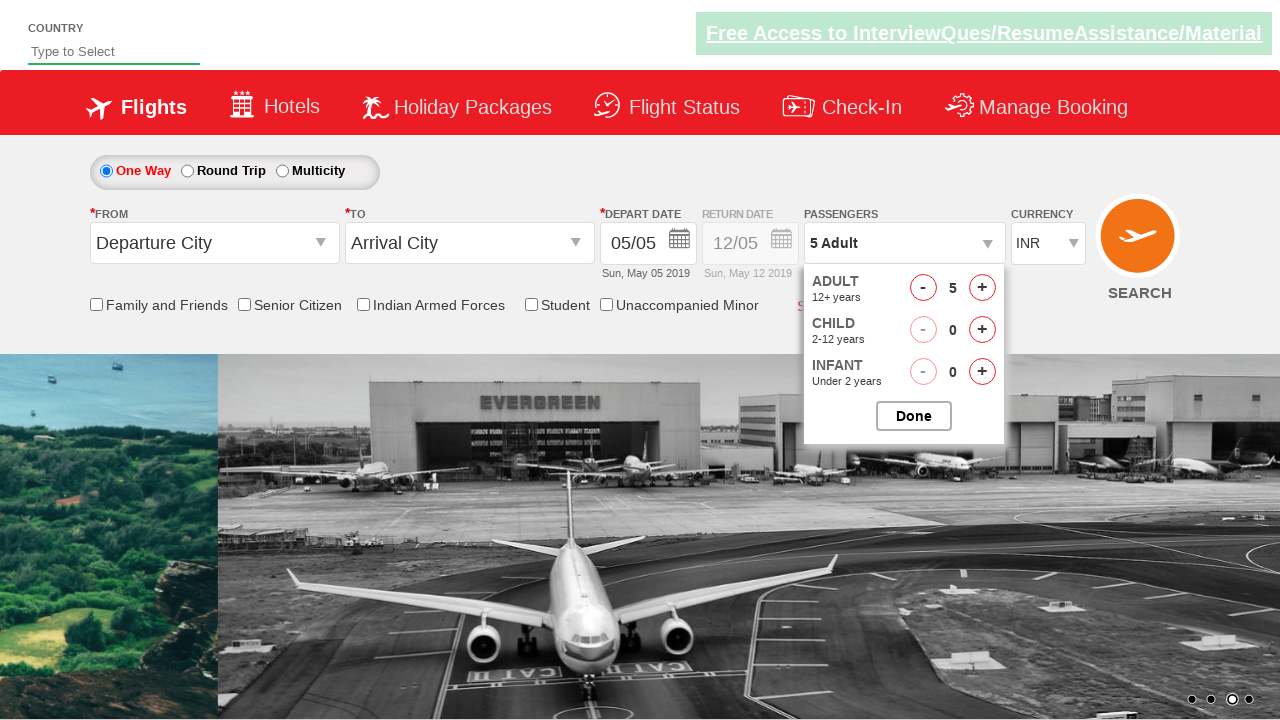

Closed the passenger options dropdown at (914, 416) on #btnclosepaxoption
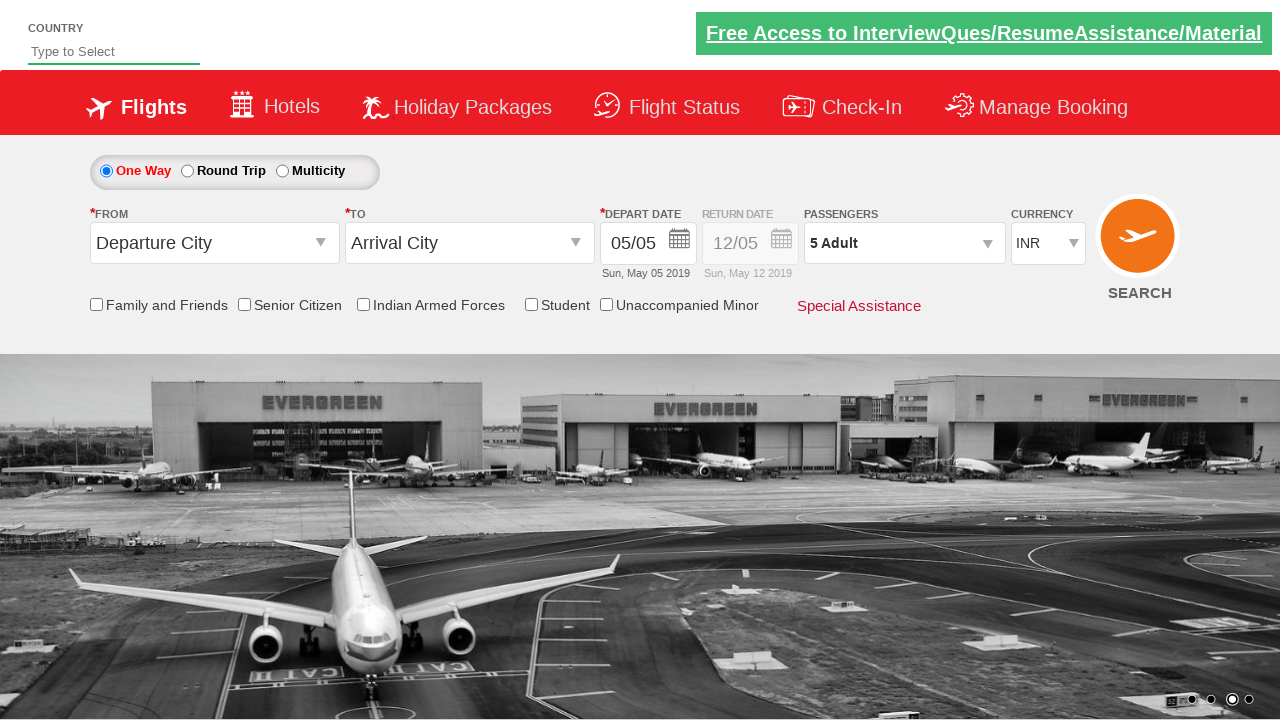

Retrieved passenger text content from dropdown
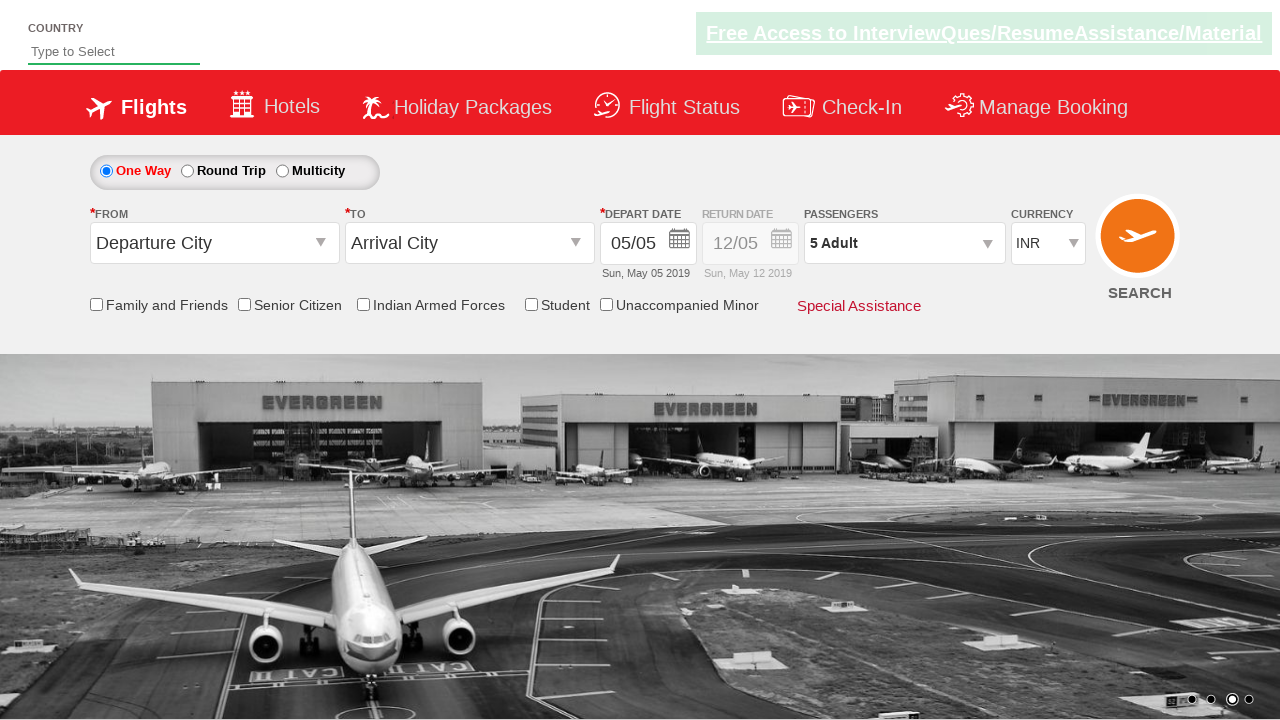

Verified that passenger text contains '5 Adult'
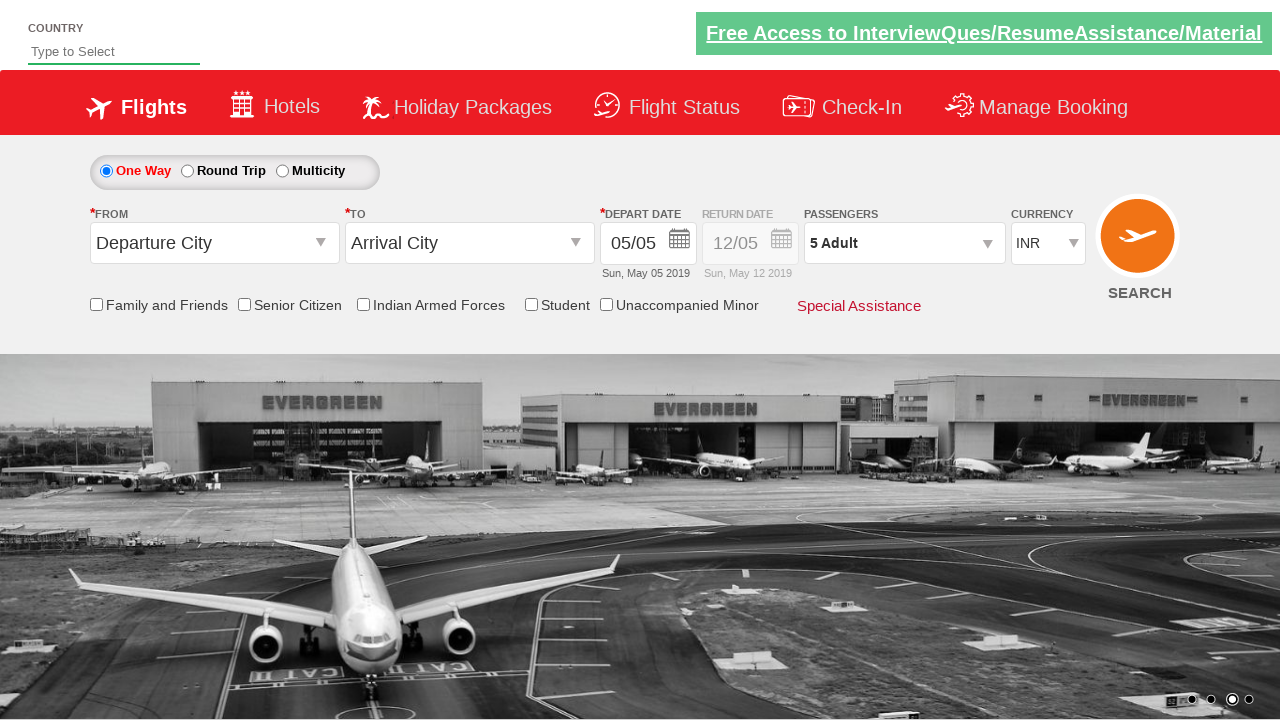

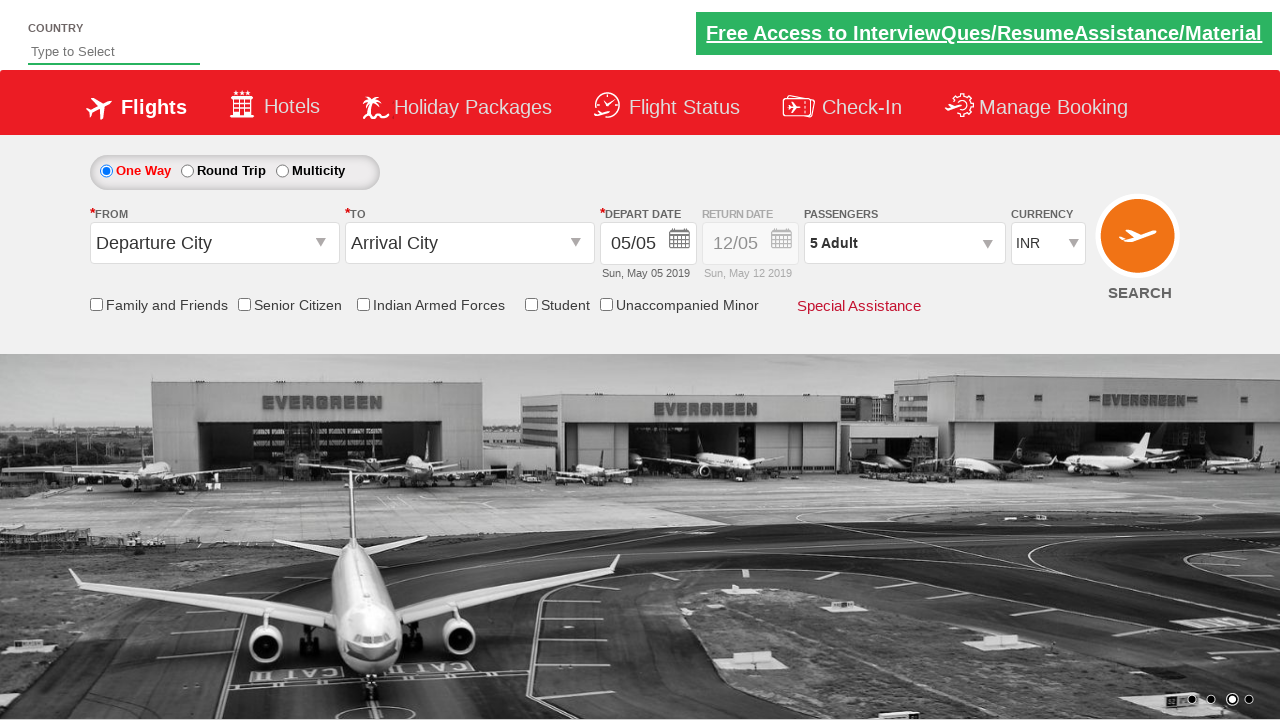